Tests that whitespace is trimmed from todo item text when added

Starting URL: https://demo.playwright.dev/todomvc

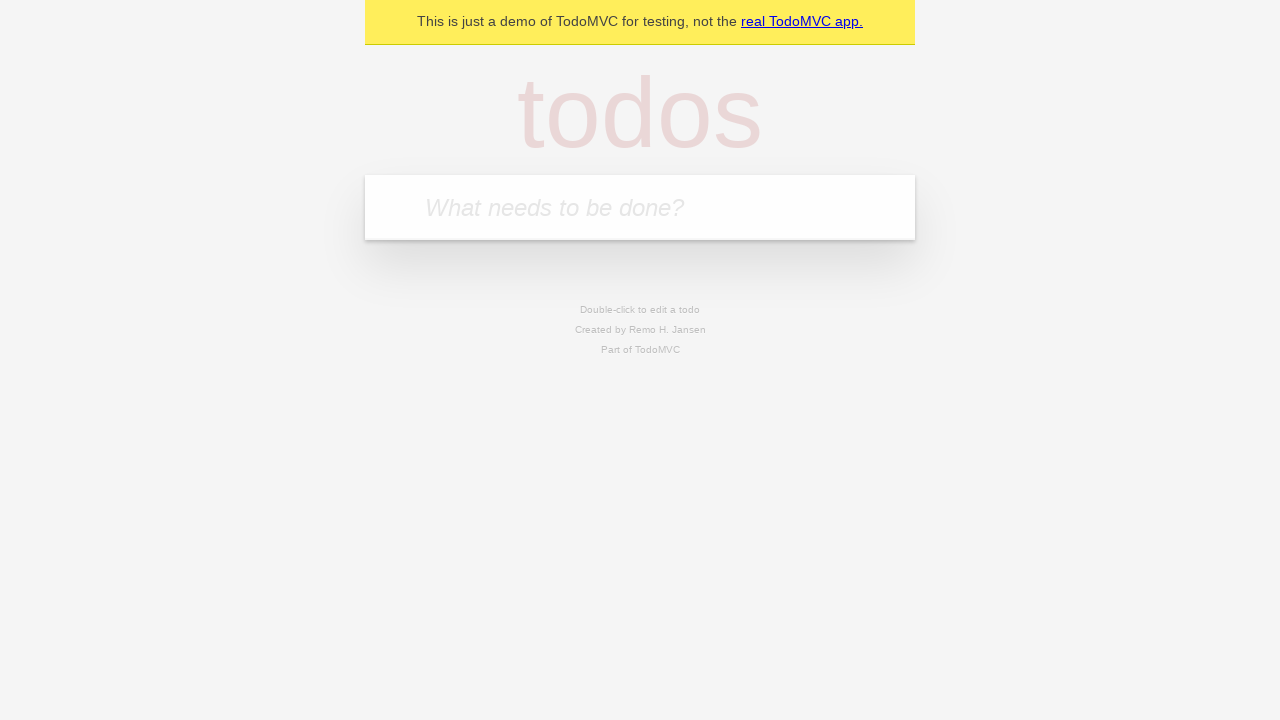

Filled new todo input with text containing leading and trailing whitespace on .new-todo
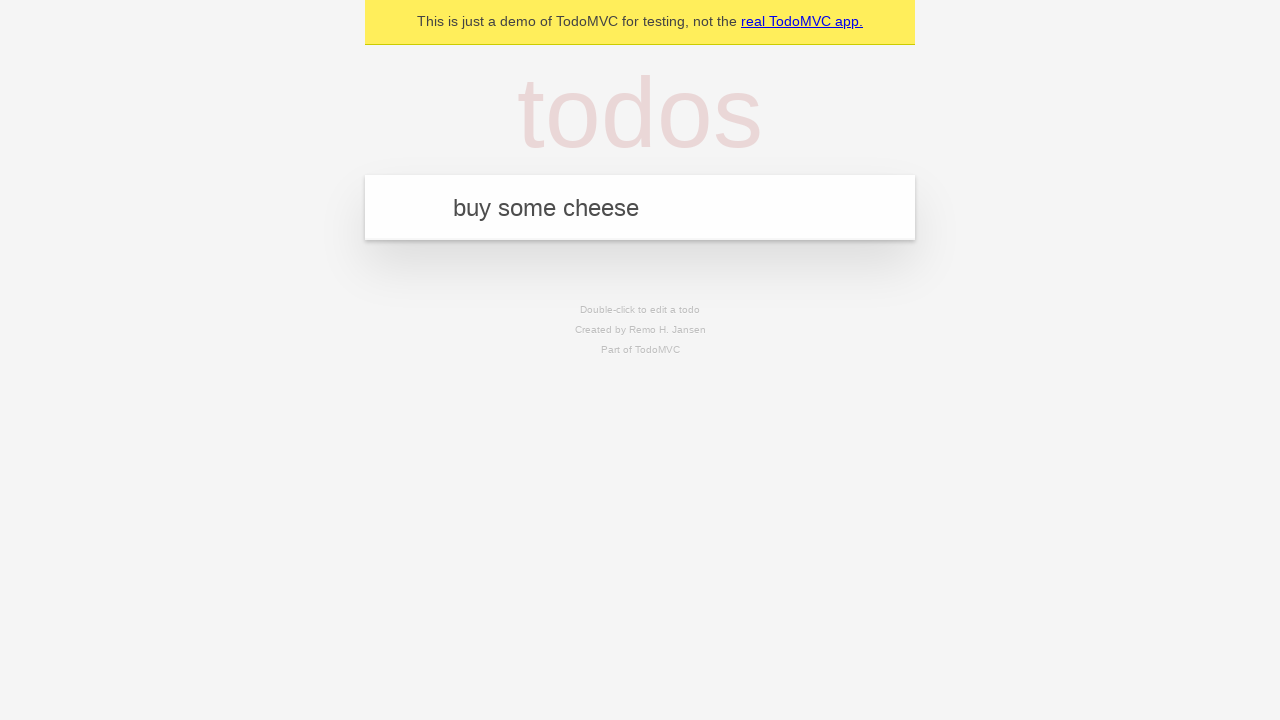

Pressed Enter to add todo item on .new-todo
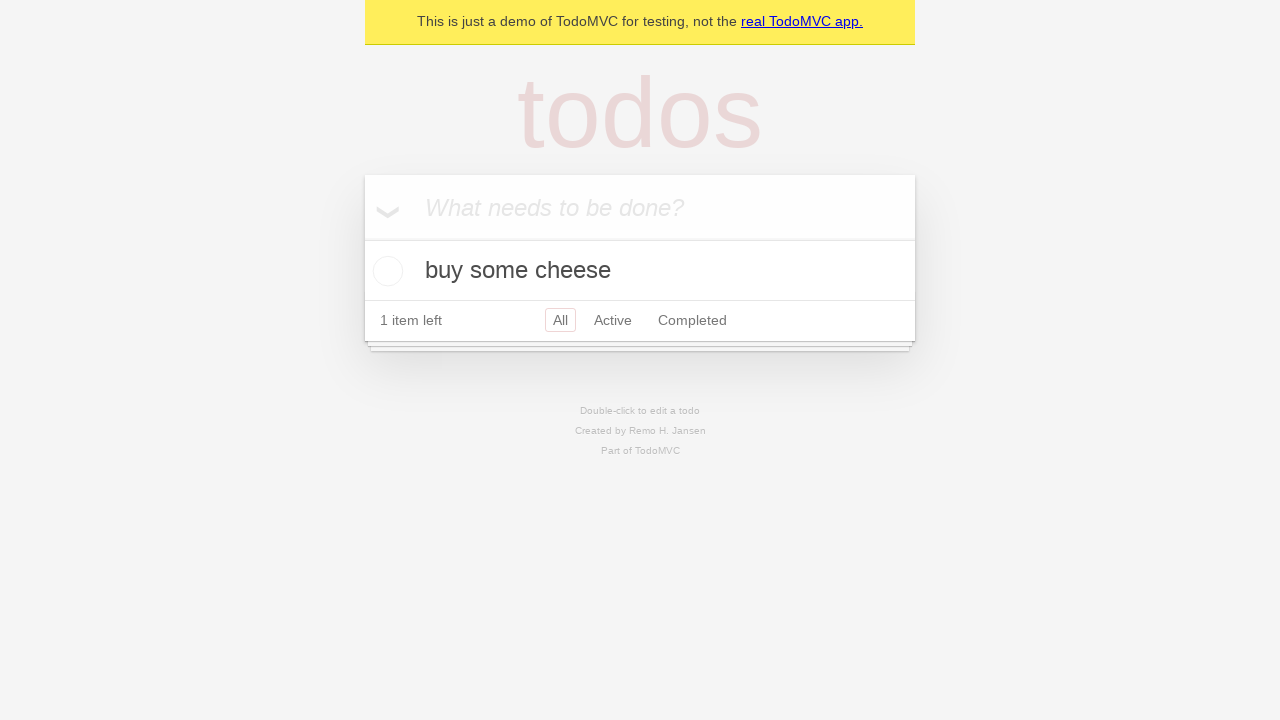

Todo item appeared in the list
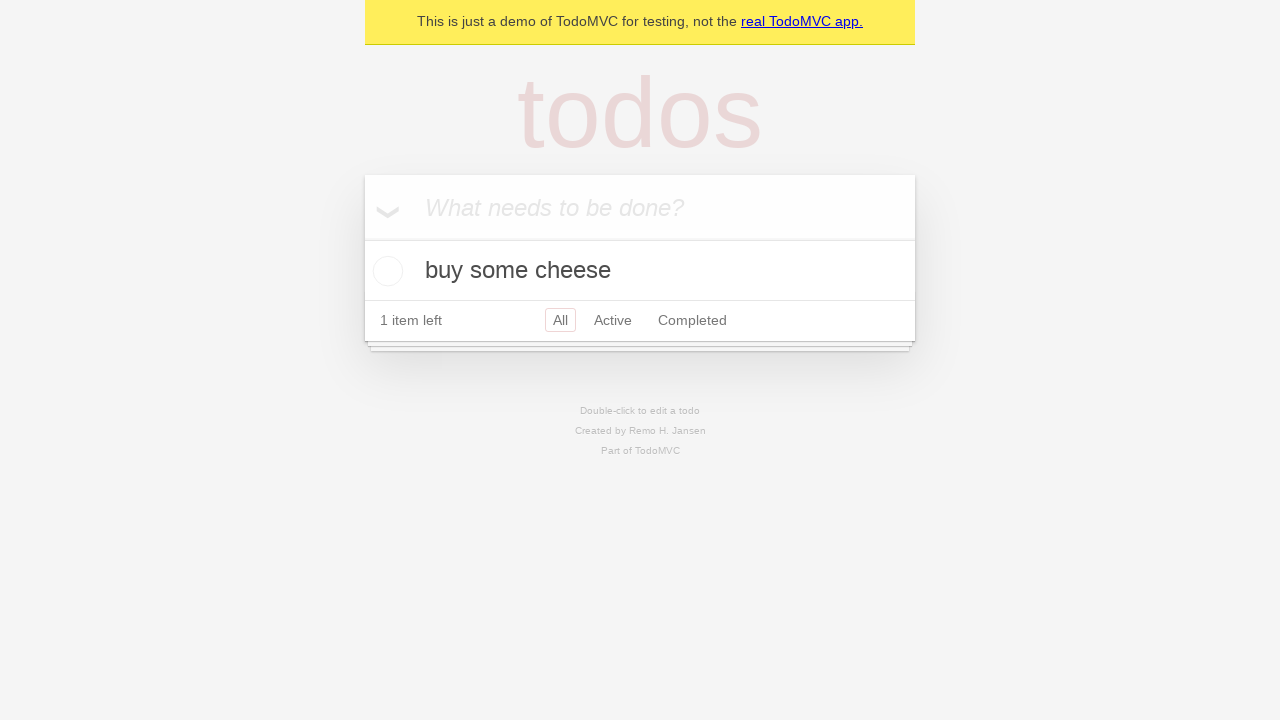

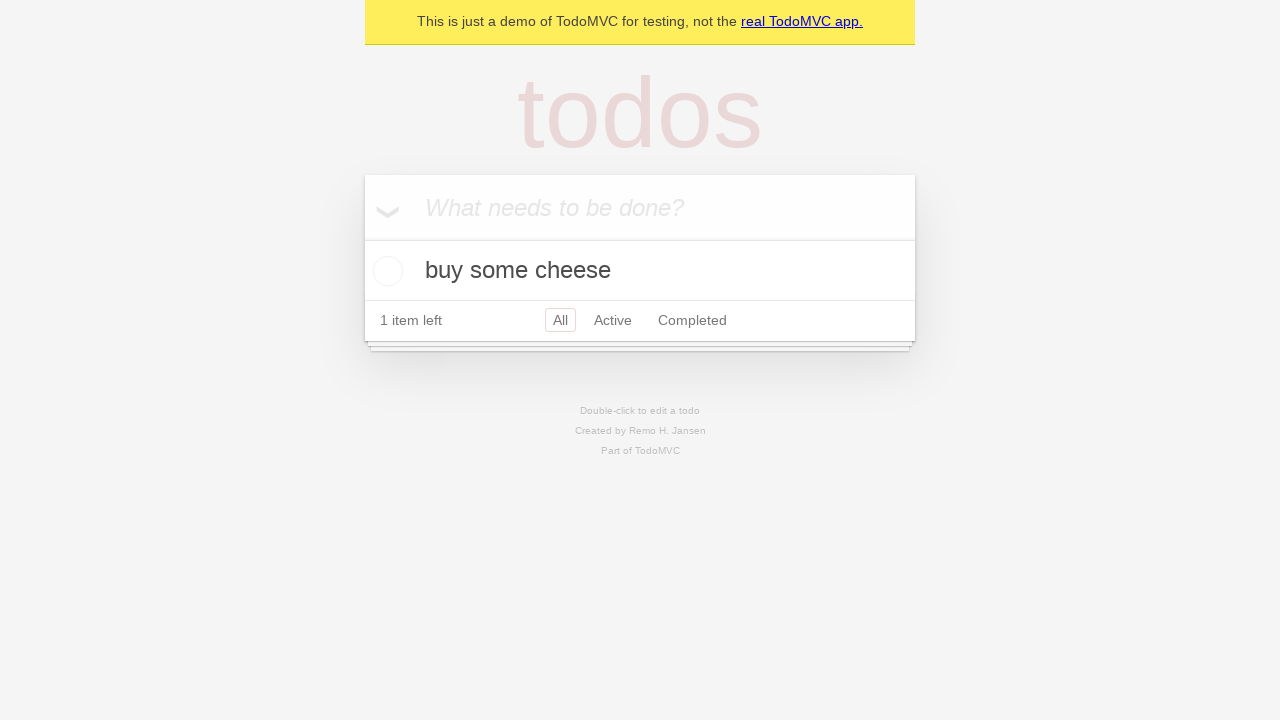